Tests key press functionality by typing a character "Q" and verifying that the page displays the correct result message showing the entered key.

Starting URL: https://the-internet.herokuapp.com/key_presses

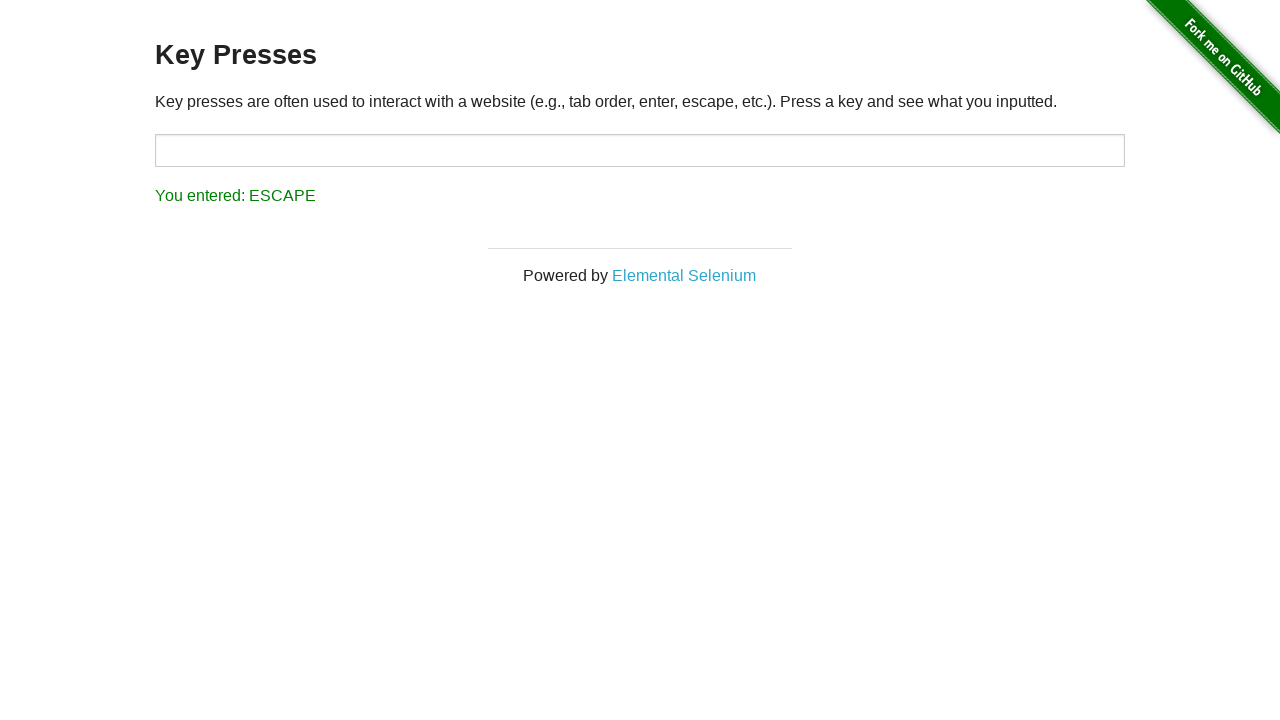

Filled input field with 'Q' on input#target
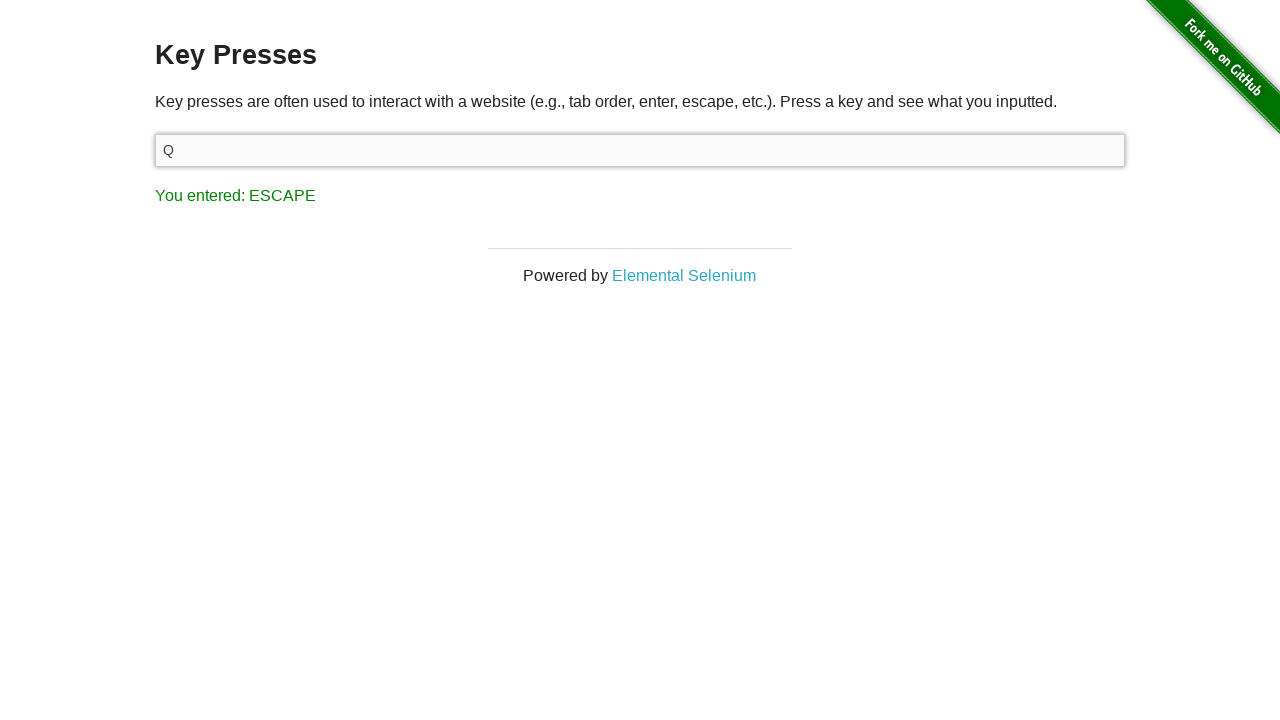

Pressed 'Q' key in input field on input#target
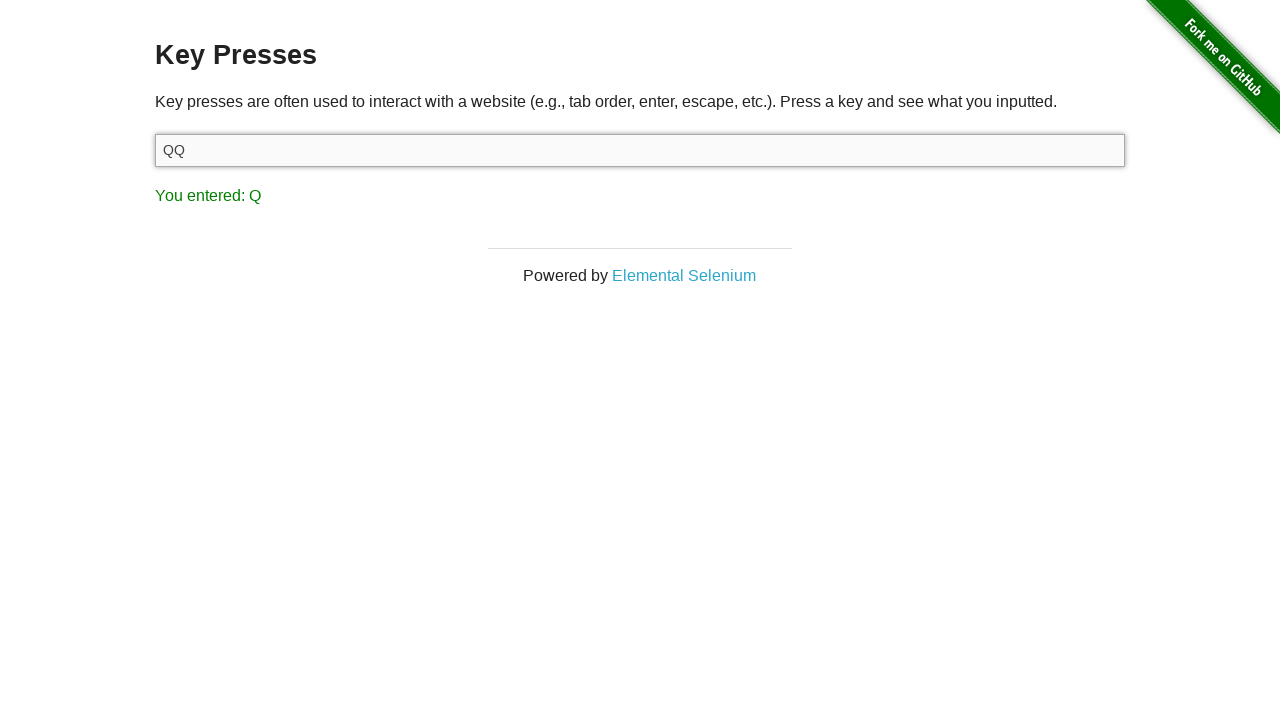

Result message element loaded
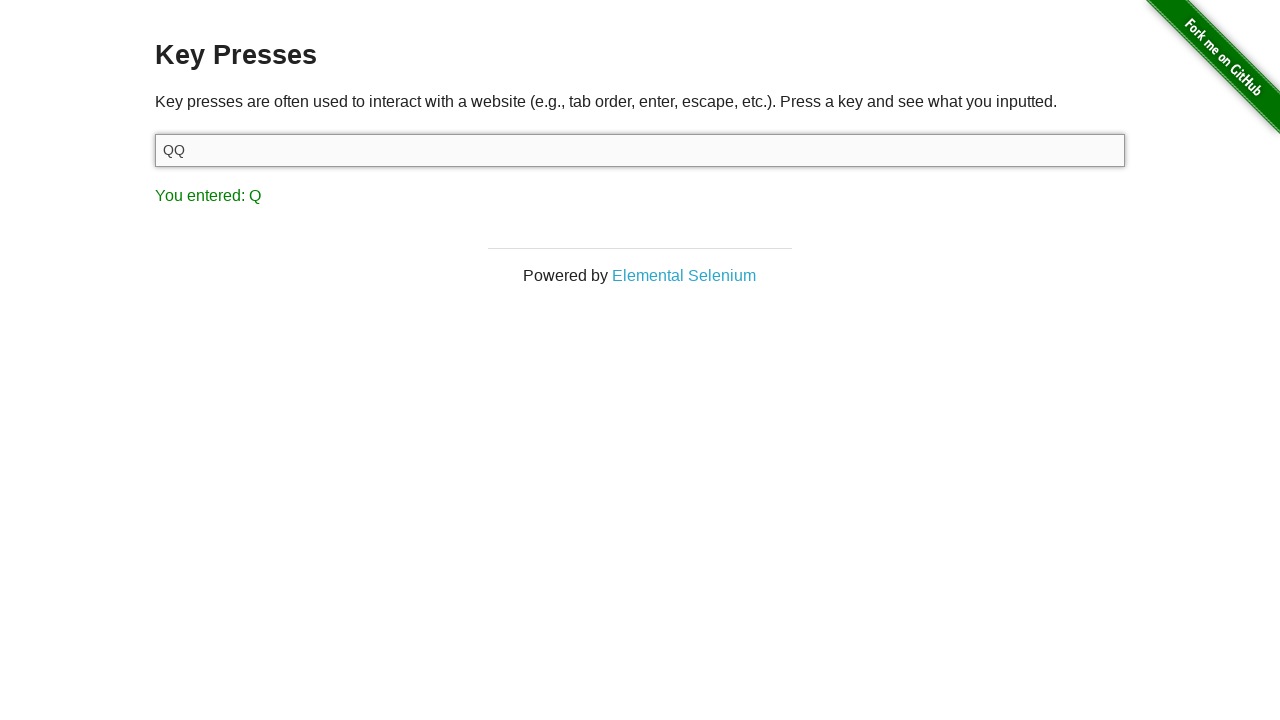

Retrieved result text: 'You entered: Q'
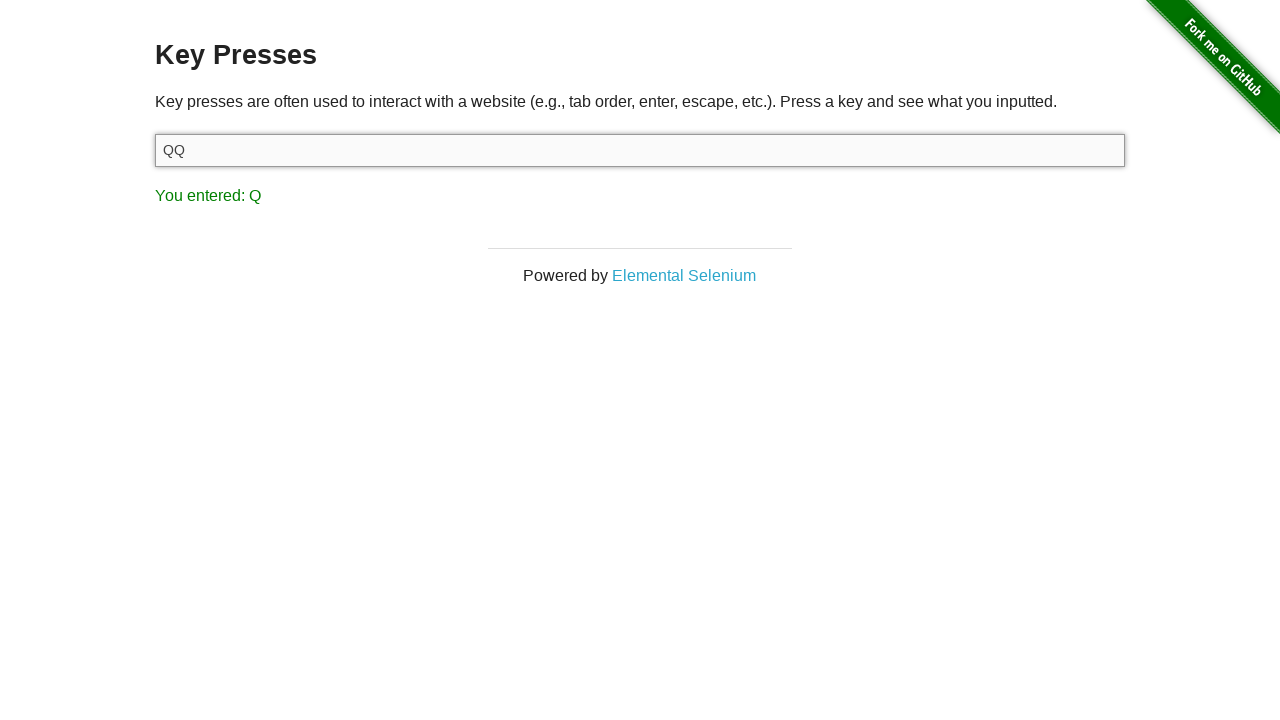

Verified result message contains 'You entered: Q'
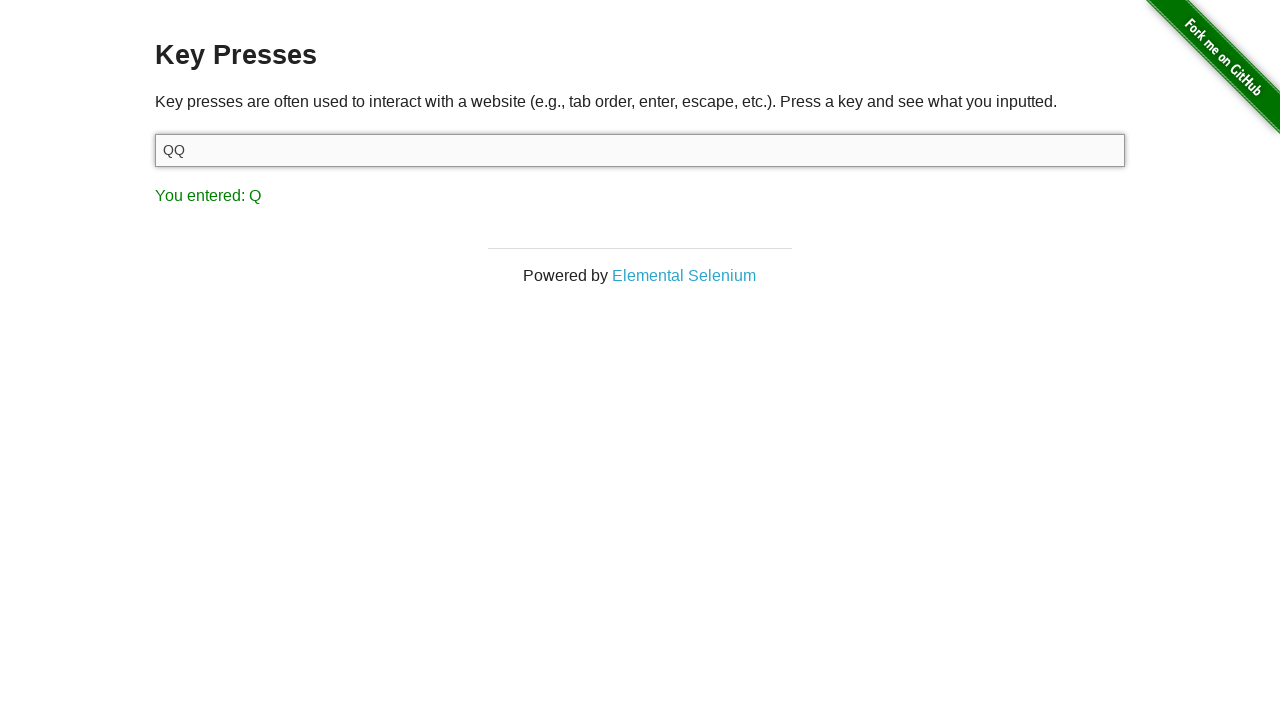

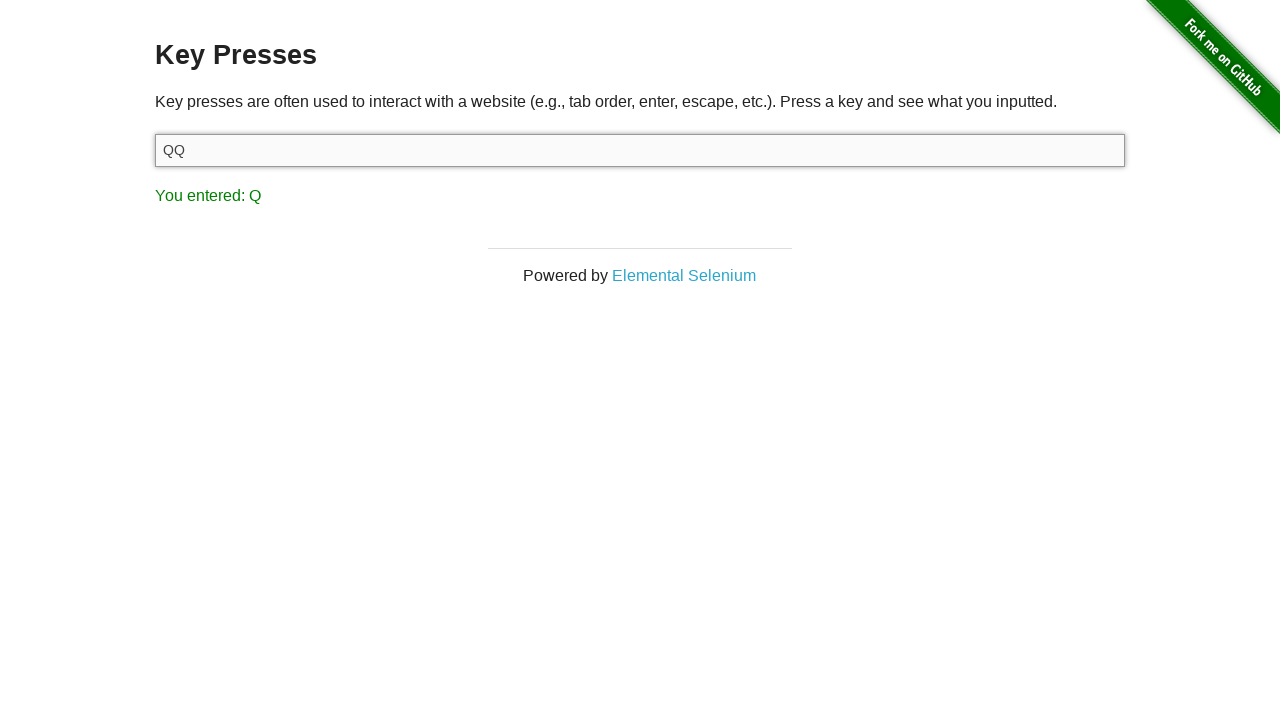